Tests that the Clear Completed button is displayed when an item is completed

Starting URL: https://todomvc.com/examples/react/dist/

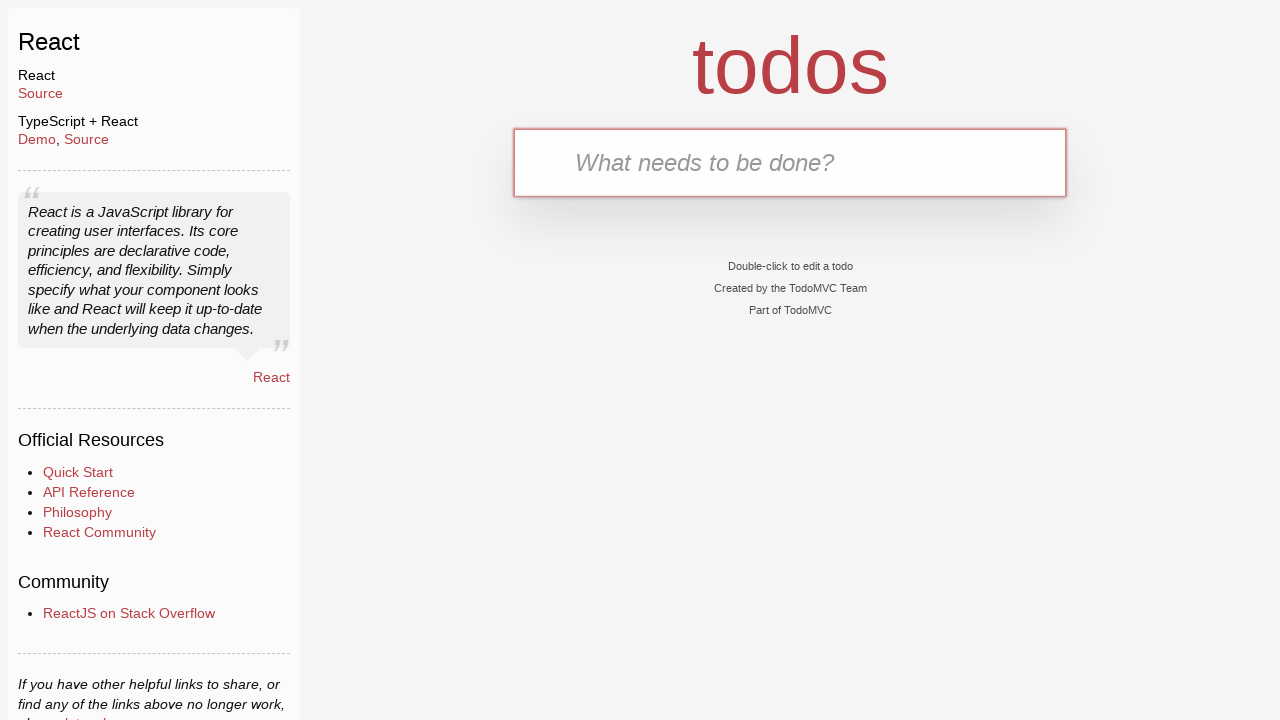

Filled todo input with 'buy some cheese' on internal:attr=[placeholder="What needs to be done?"i]
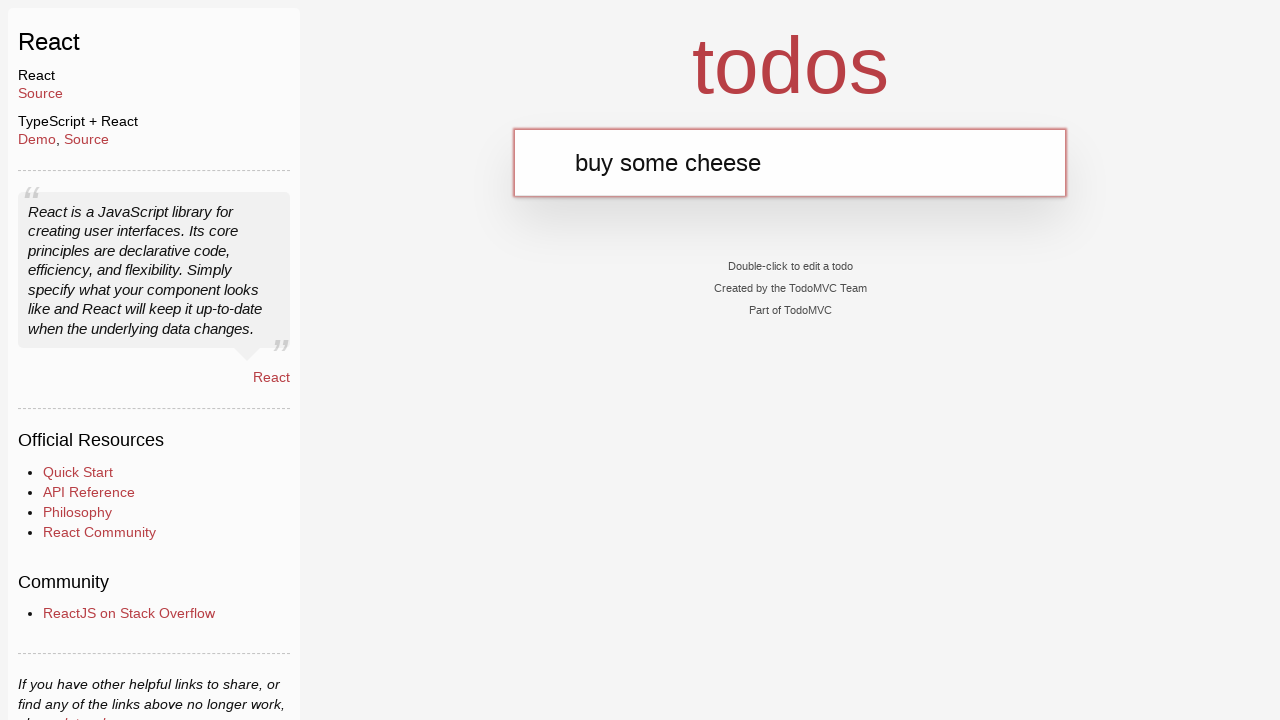

Pressed Enter to add todo 'buy some cheese' on internal:attr=[placeholder="What needs to be done?"i]
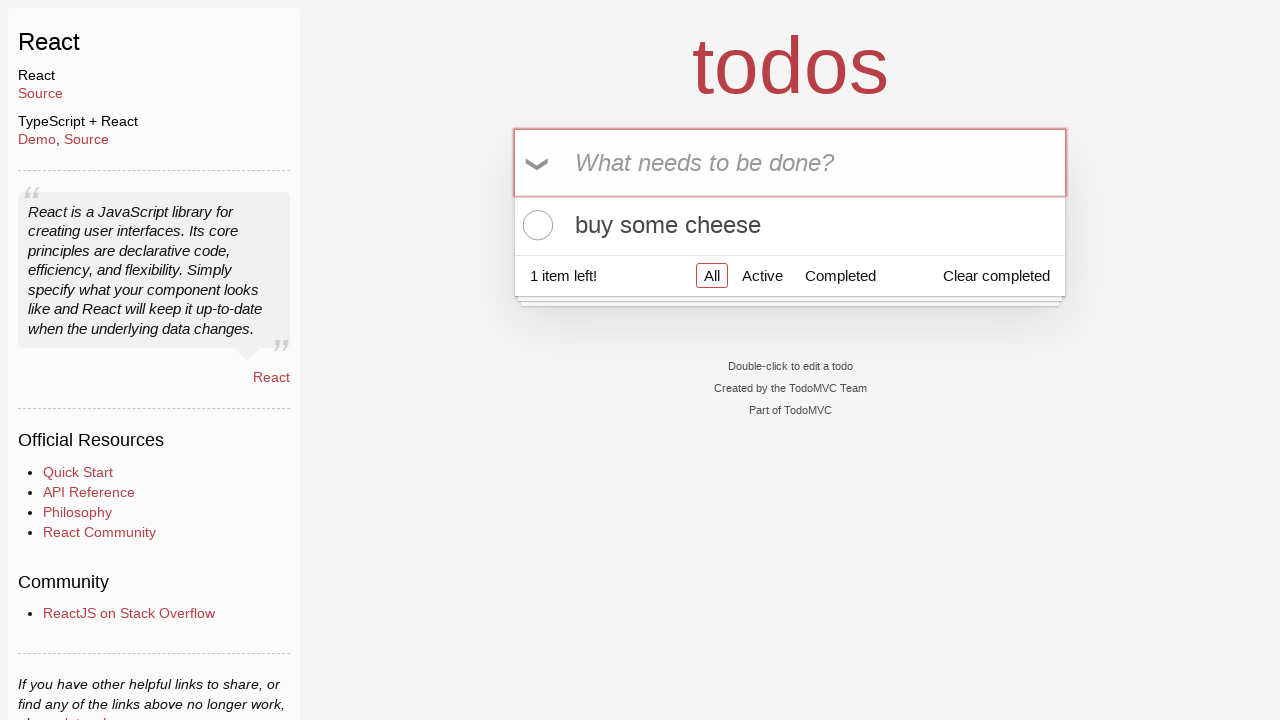

Filled todo input with 'feed the cat' on internal:attr=[placeholder="What needs to be done?"i]
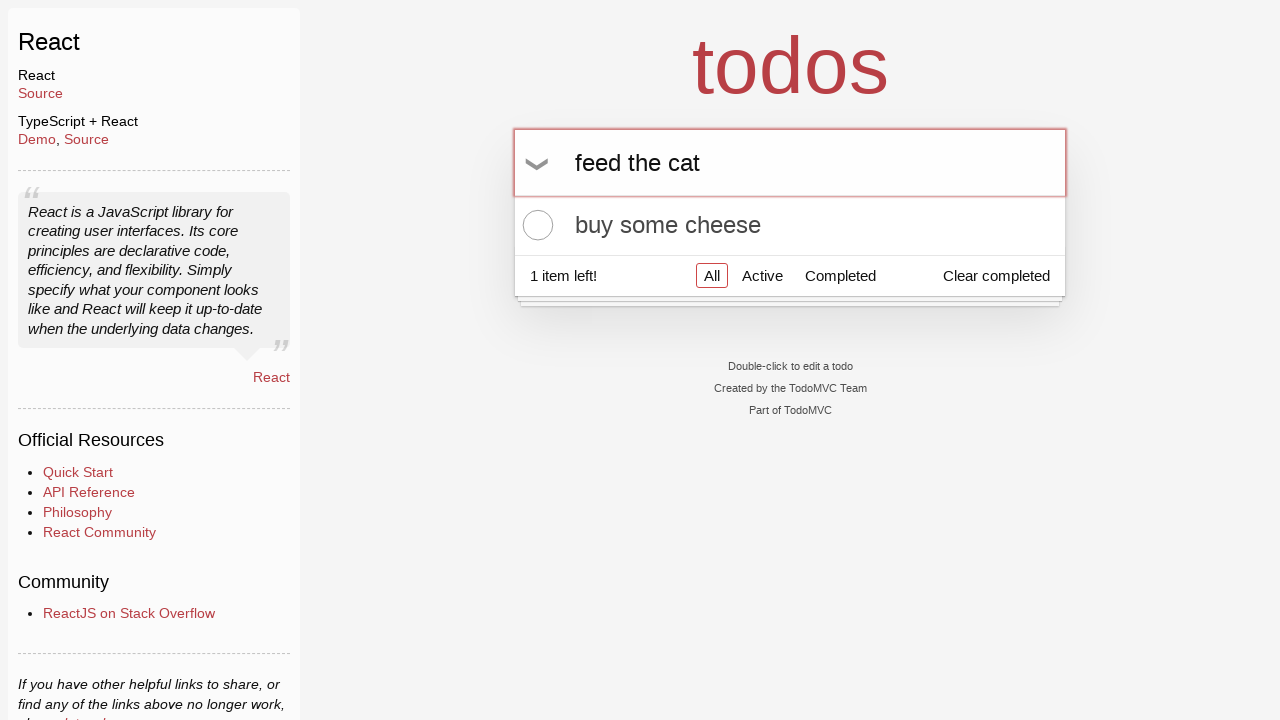

Pressed Enter to add todo 'feed the cat' on internal:attr=[placeholder="What needs to be done?"i]
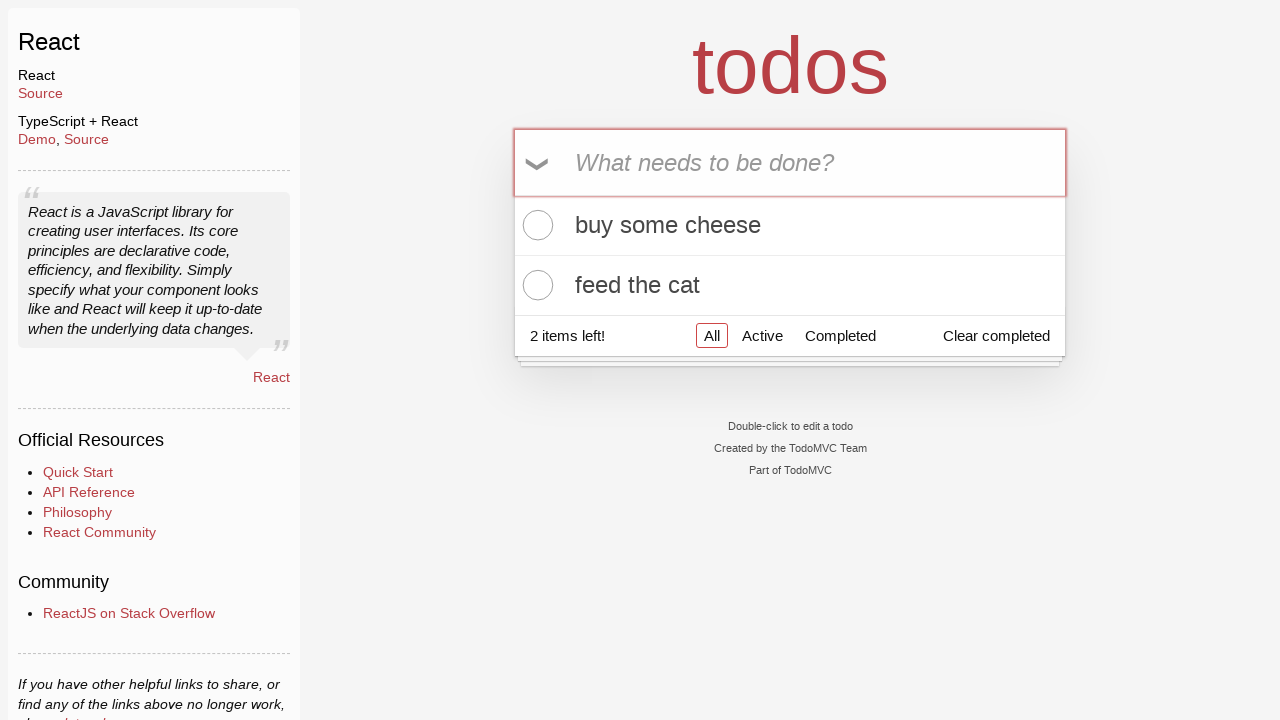

Filled todo input with 'book a doctors appointment' on internal:attr=[placeholder="What needs to be done?"i]
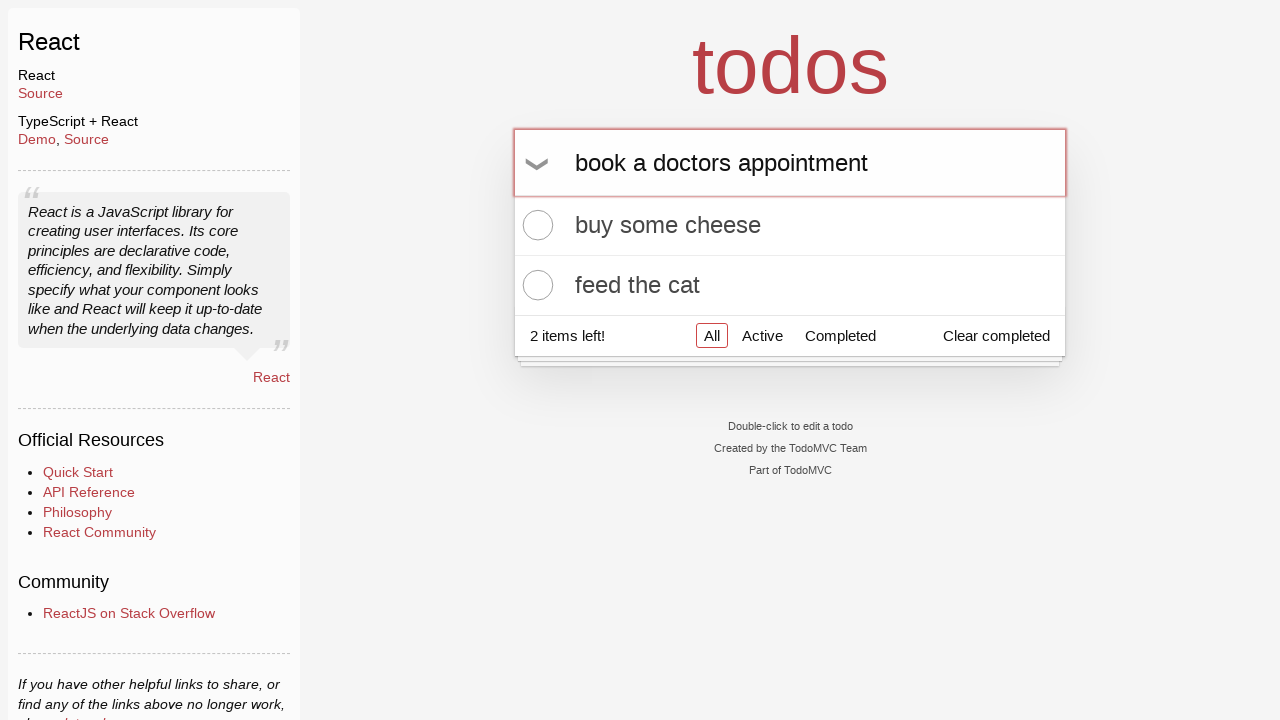

Pressed Enter to add todo 'book a doctors appointment' on internal:attr=[placeholder="What needs to be done?"i]
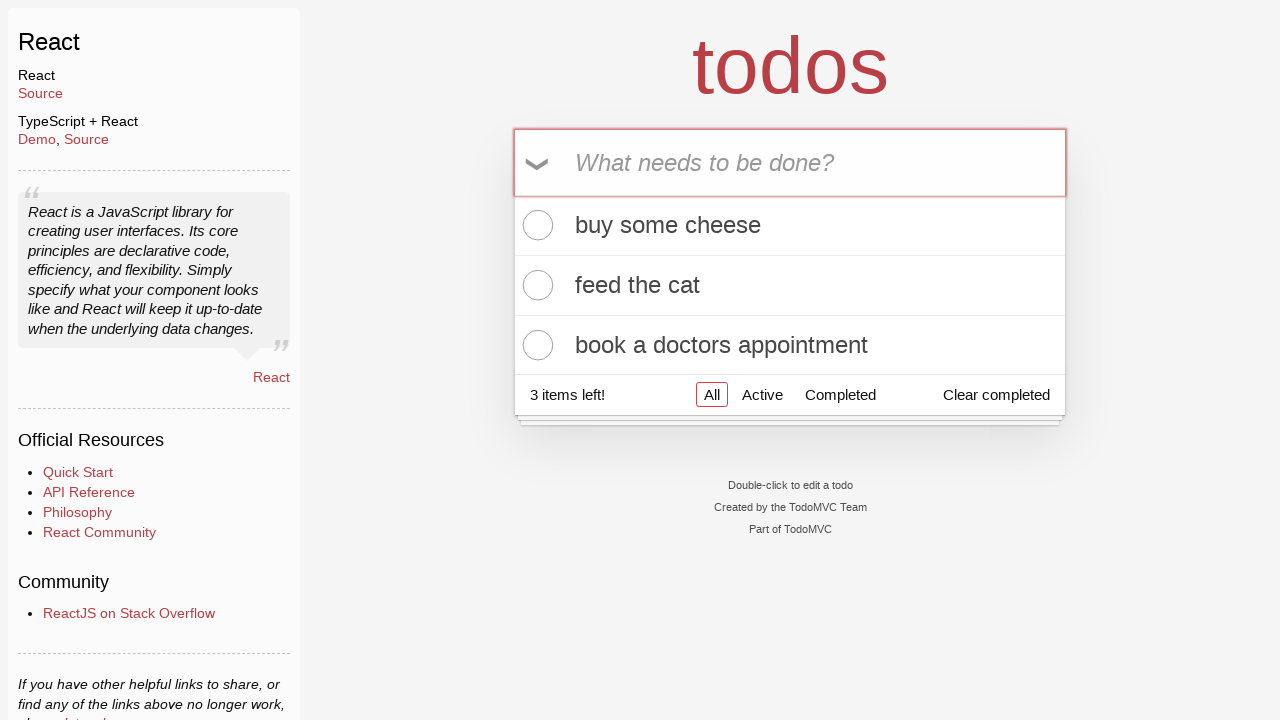

Checked the first todo item to mark it as completed at (535, 225) on internal:testid=[data-testid="todo-item"s] >> nth=0 >> internal:role=checkbox
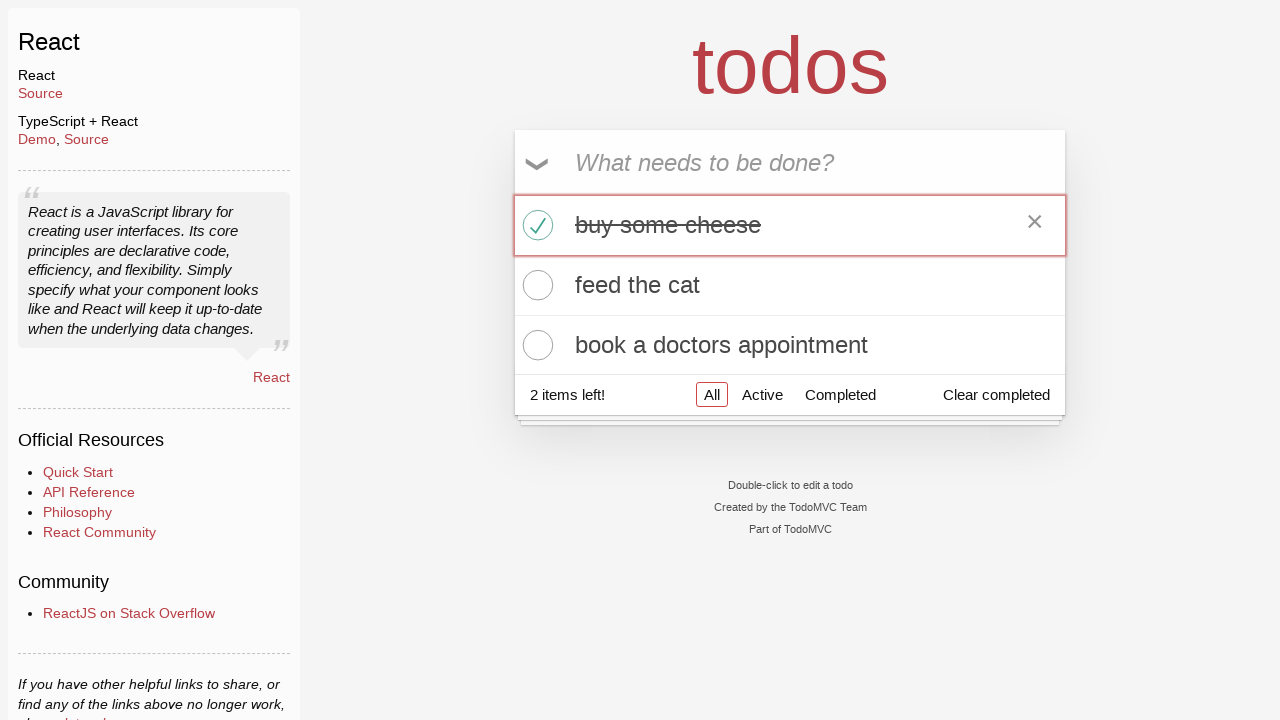

Verified that 'Clear completed' button is visible
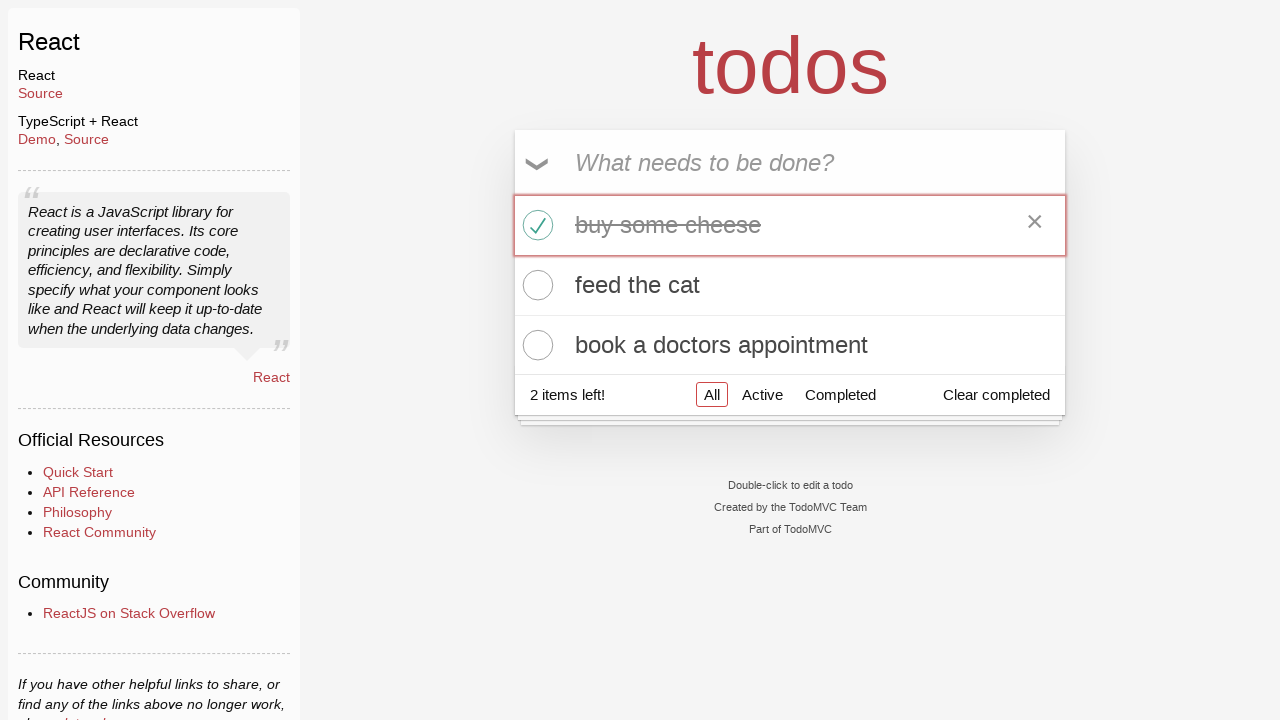

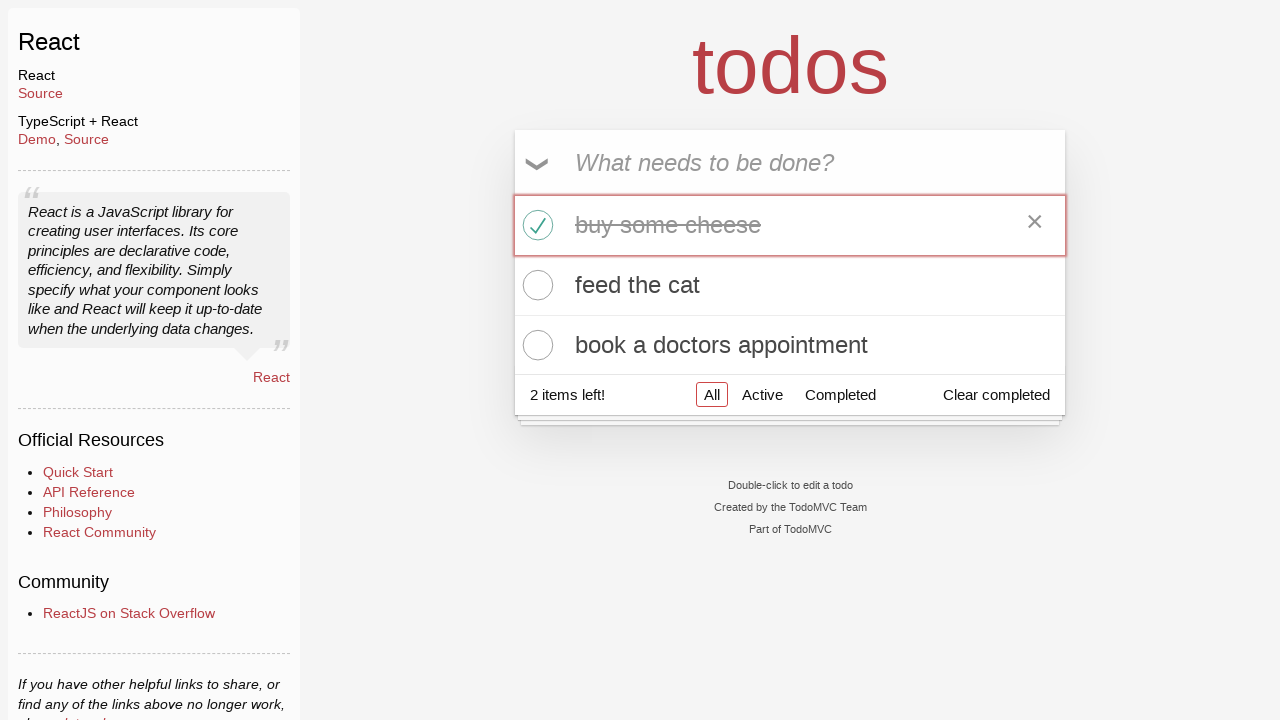